Tests the balance calculation in a demo banking app by selecting a customer, making a deposit of 1000, then a withdrawal of 250, and verifying the balance is 750.

Starting URL: https://www.globalsqa.com/angularJs-protractor/BankingProject/#/

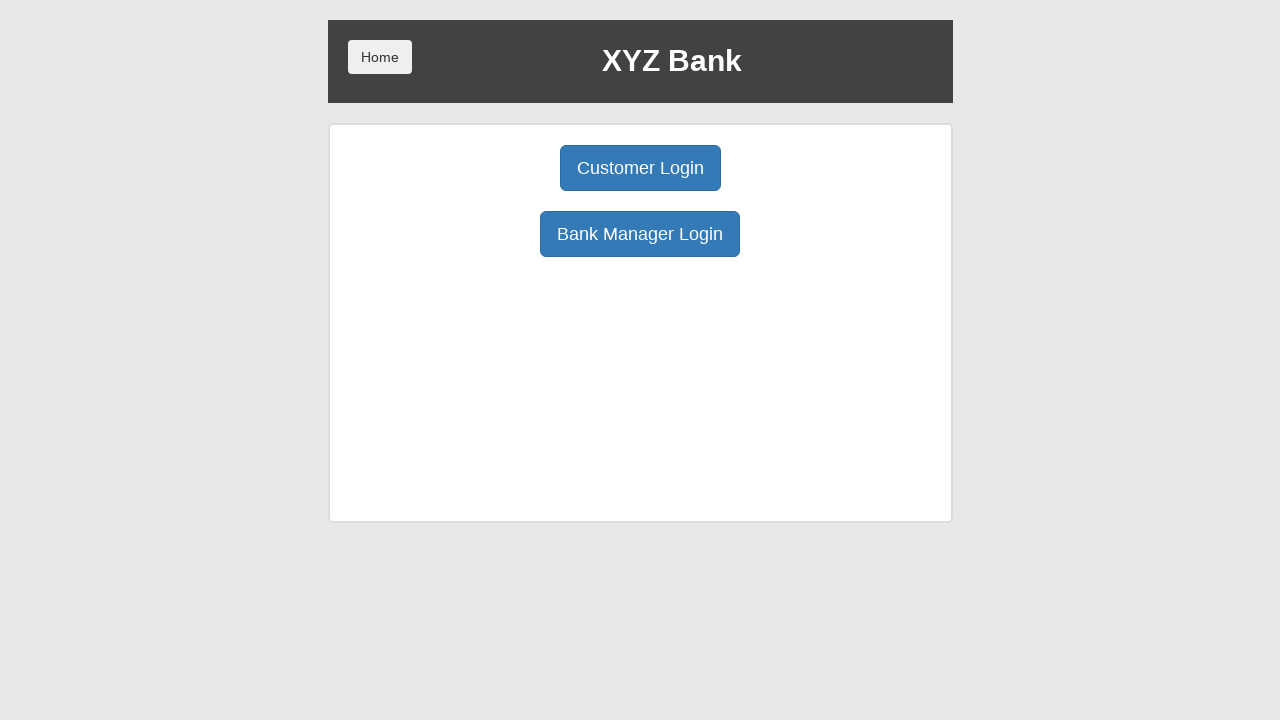

Clicked Customer Login button at (640, 168) on body > div > div > div.ng-scope > div > div.borderM.box.padT20 > div:nth-child(1
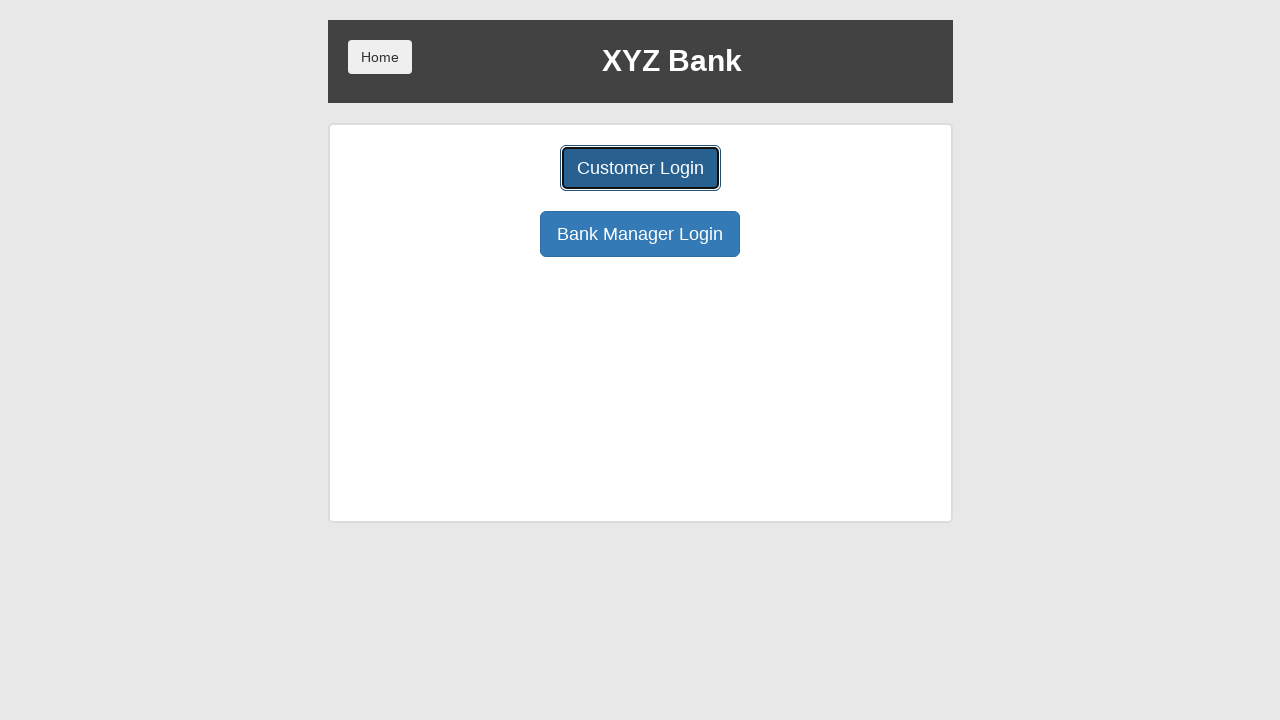

Clicked customer dropdown to open selection menu at (640, 187) on #userSelect
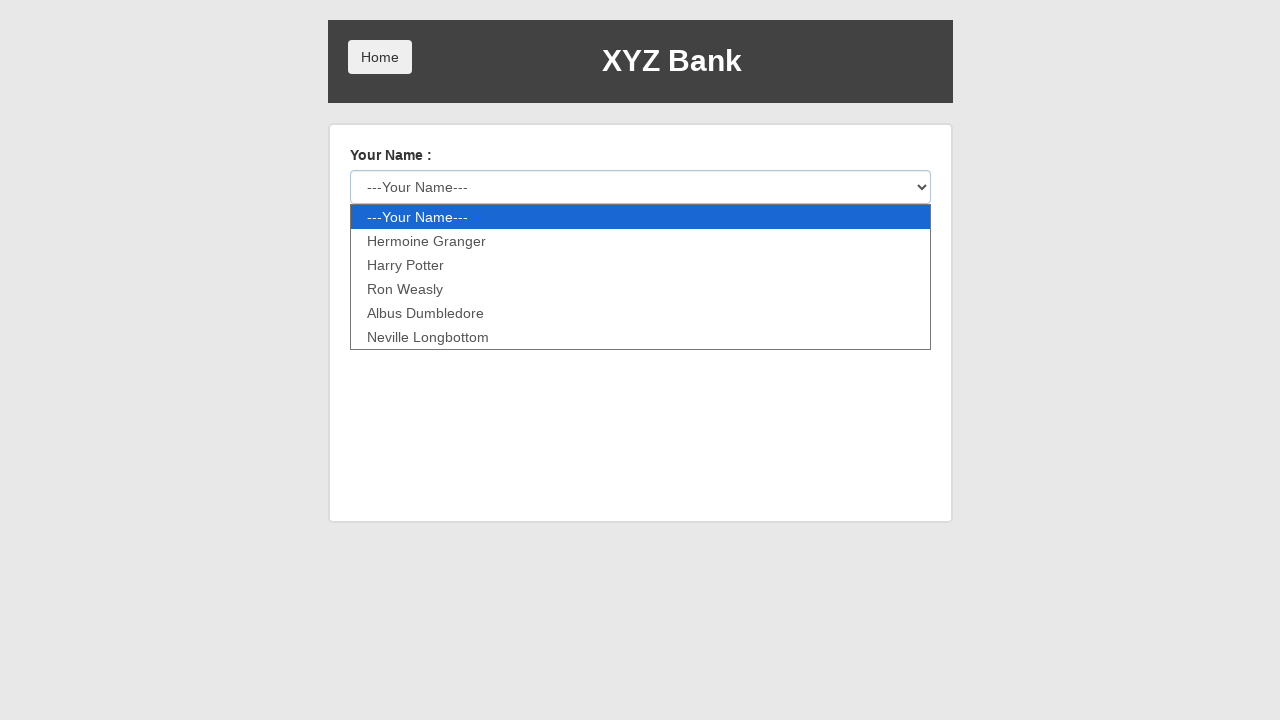

Pressed ArrowDown to navigate to first customer option on #userSelect
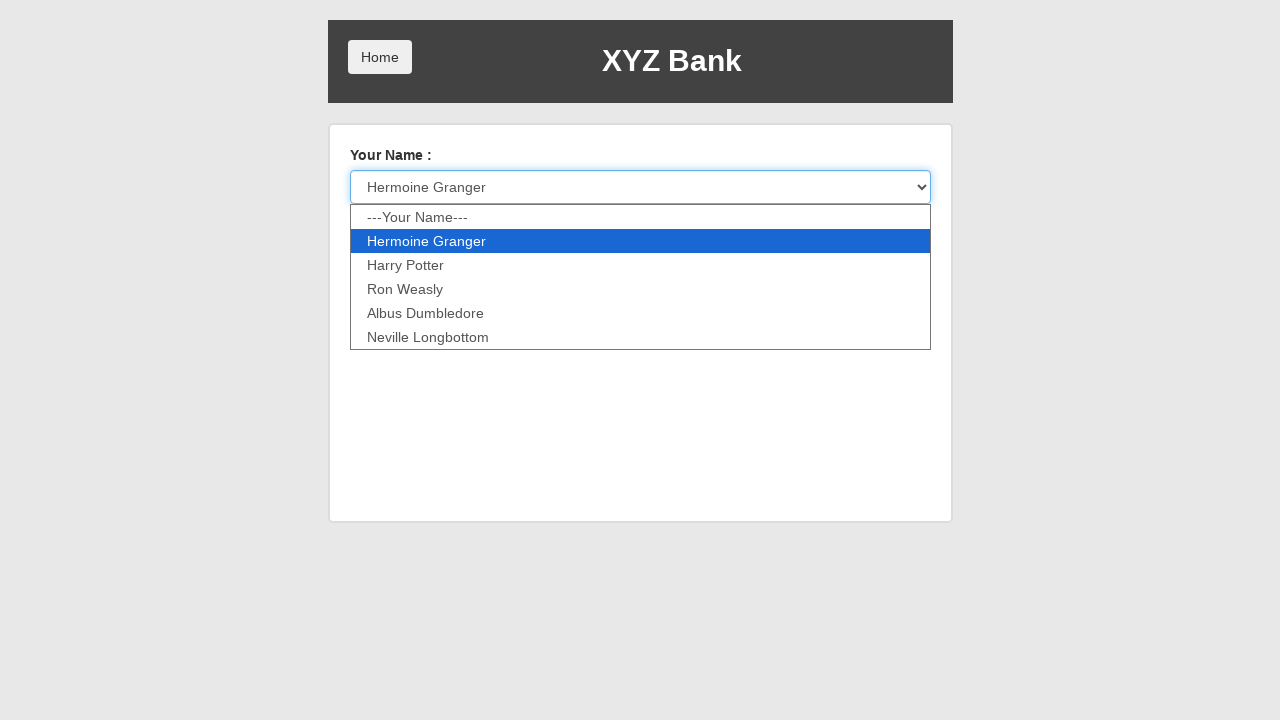

Pressed ArrowDown to navigate to second customer option on #userSelect
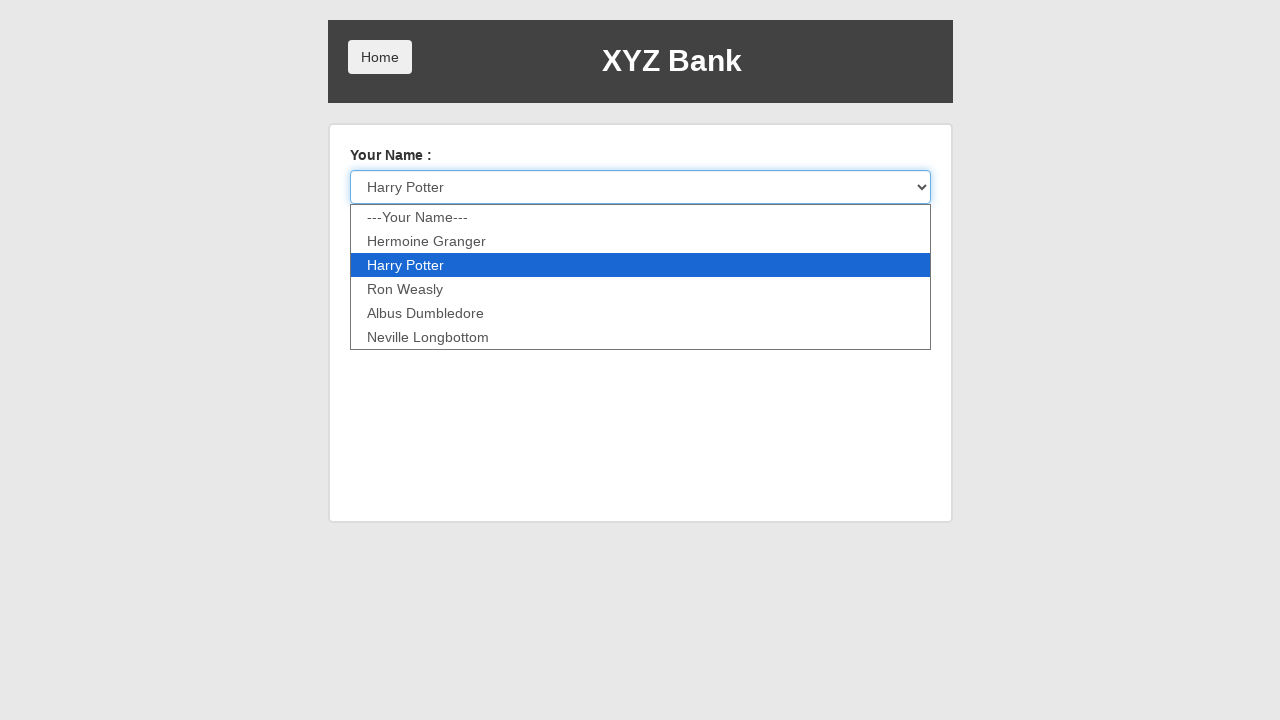

Pressed Enter to select the customer on #userSelect
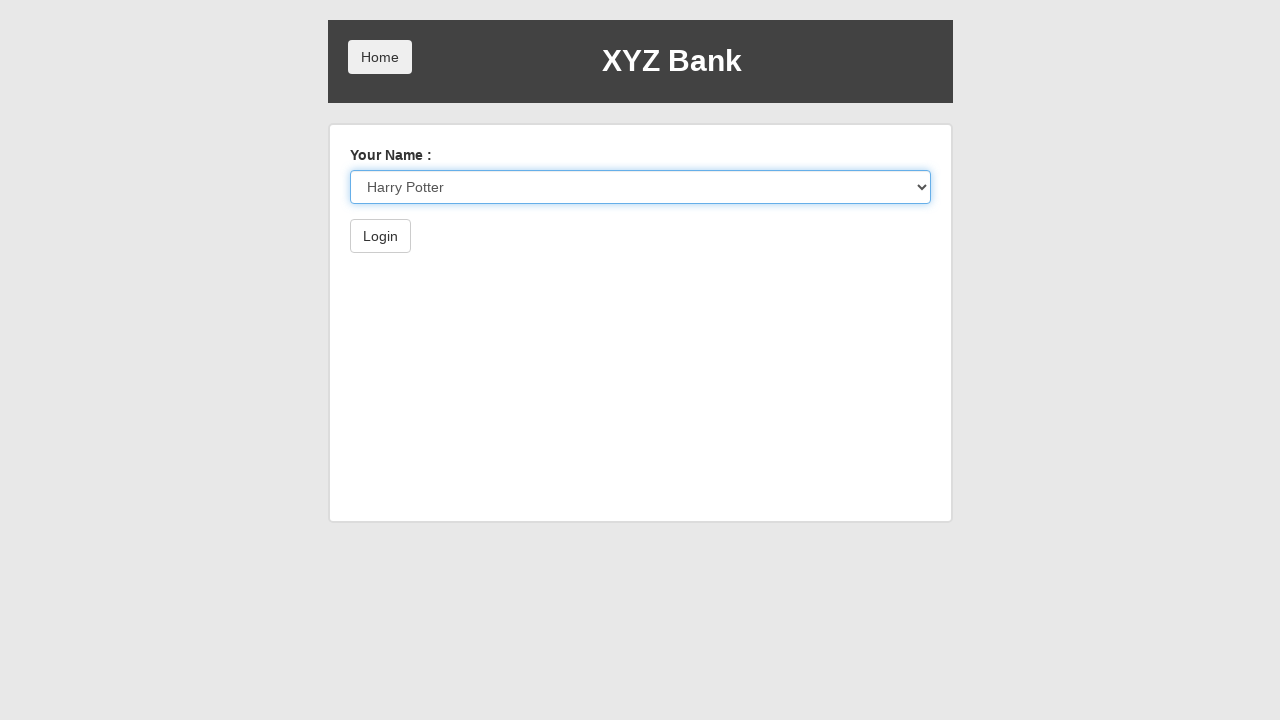

Clicked Login button to access customer account at (380, 236) on body > div > div > div.ng-scope > div > form > button
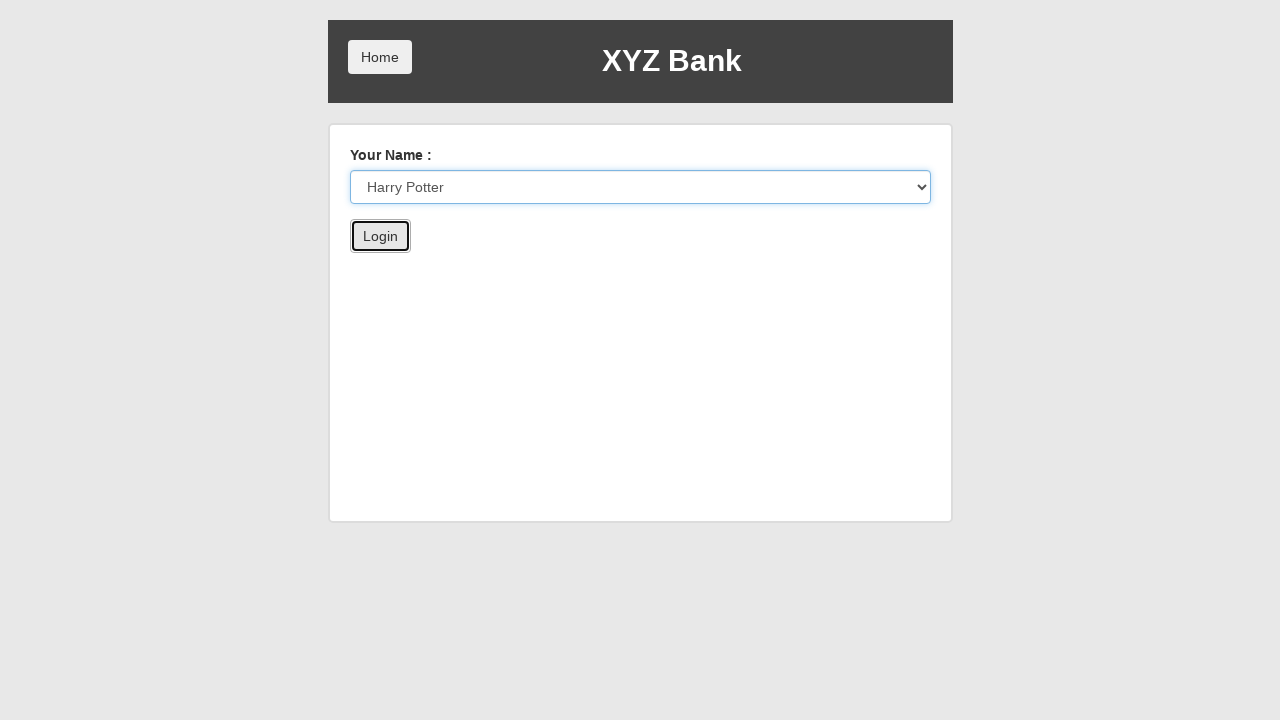

Clicked Deposit button at (652, 264) on body>div>div>div.ng-scope>div>div:nth-child(5)>button:nth-child(2)
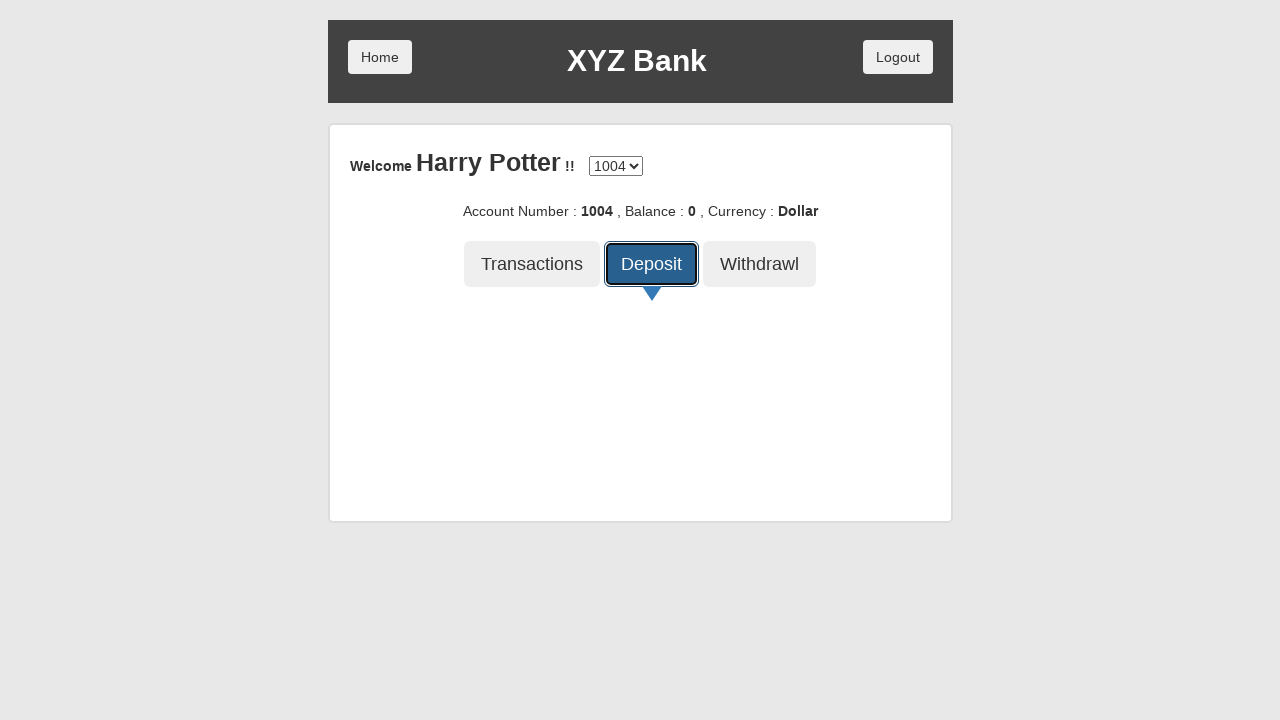

Entered deposit amount of 1000 on body > div > div > div.ng-scope > div > div.container-fluid.mainBox.ng-scope > d
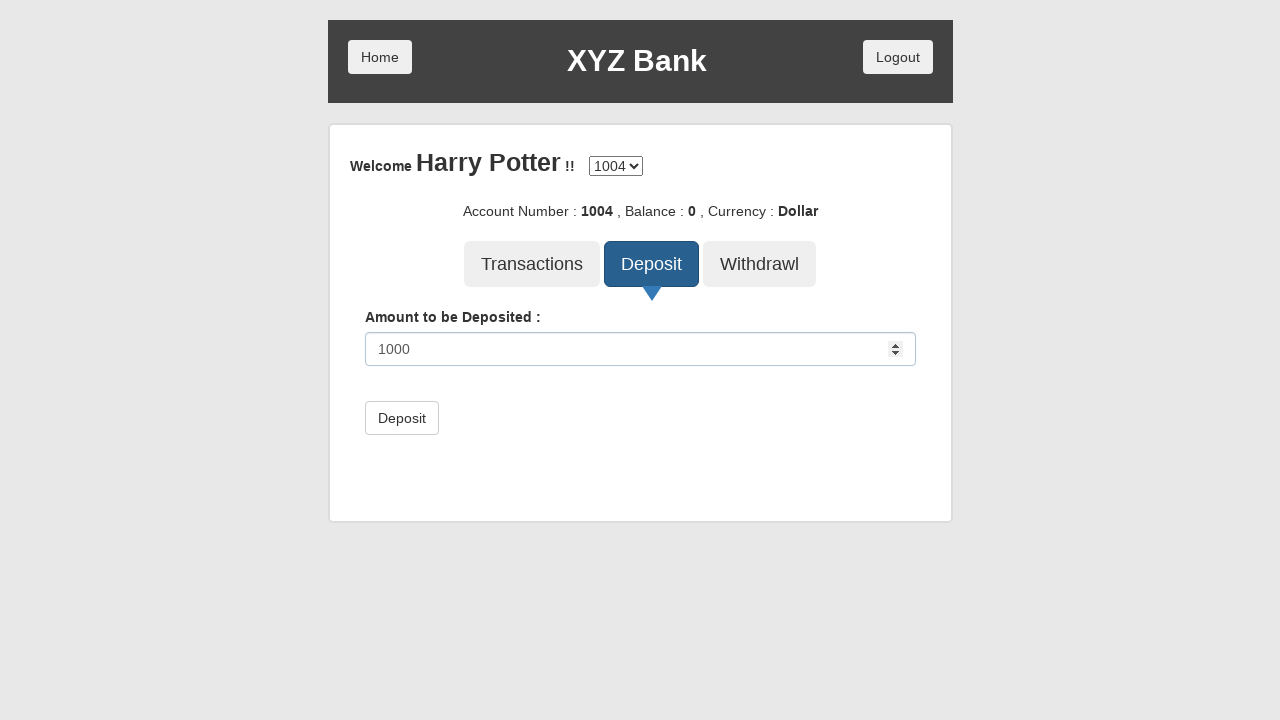

Submitted deposit of 1000 on body > div > div > div.ng-scope > div > div.container-fluid.mainBox.ng-scope > d
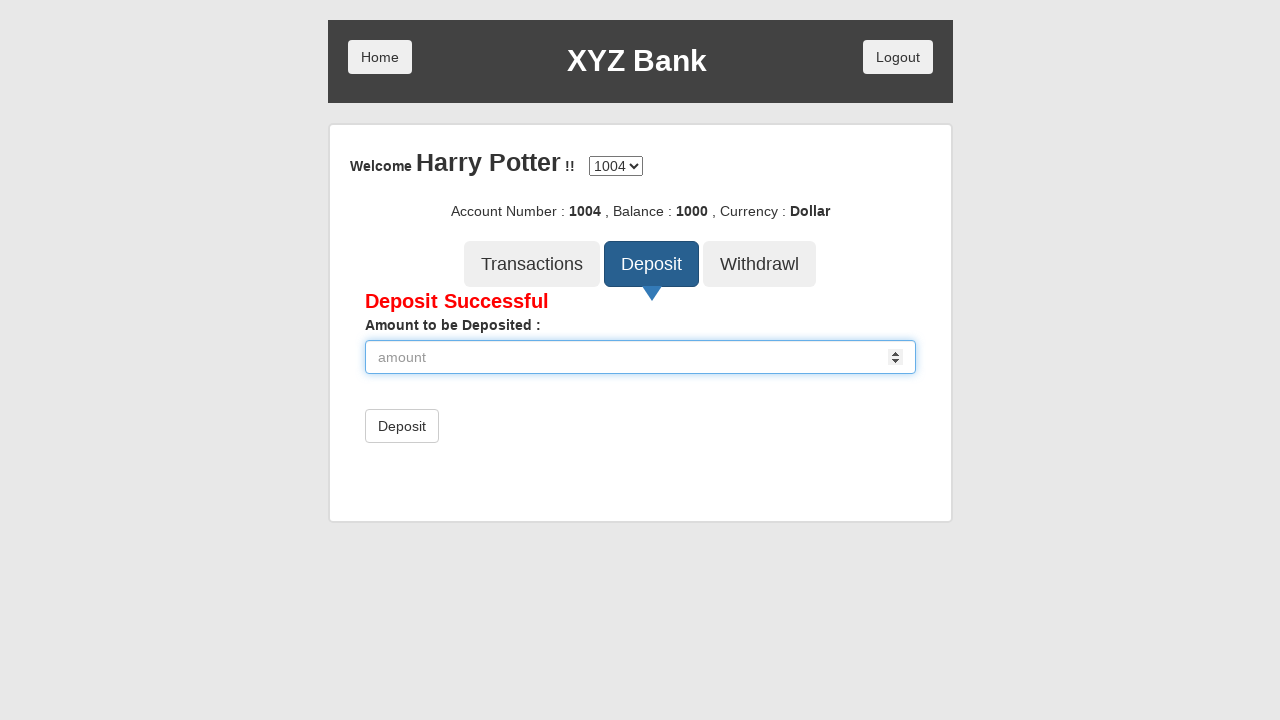

Clicked Withdrawal button at (760, 264) on body > div > div > div.ng-scope > div > div:nth-child(5) > button:nth-child(3)
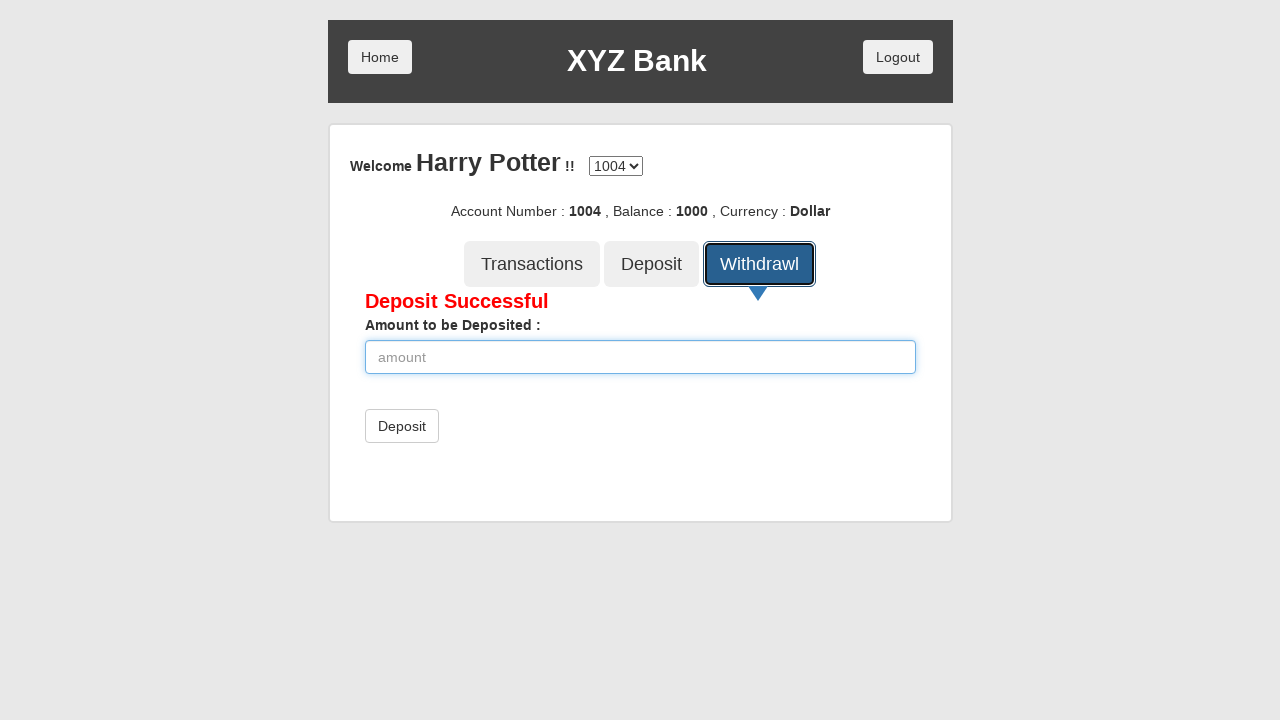

Entered withdrawal amount of 250 on body > div > div > div.ng-scope > div > div.container-fluid.mainBox.ng-scope > d
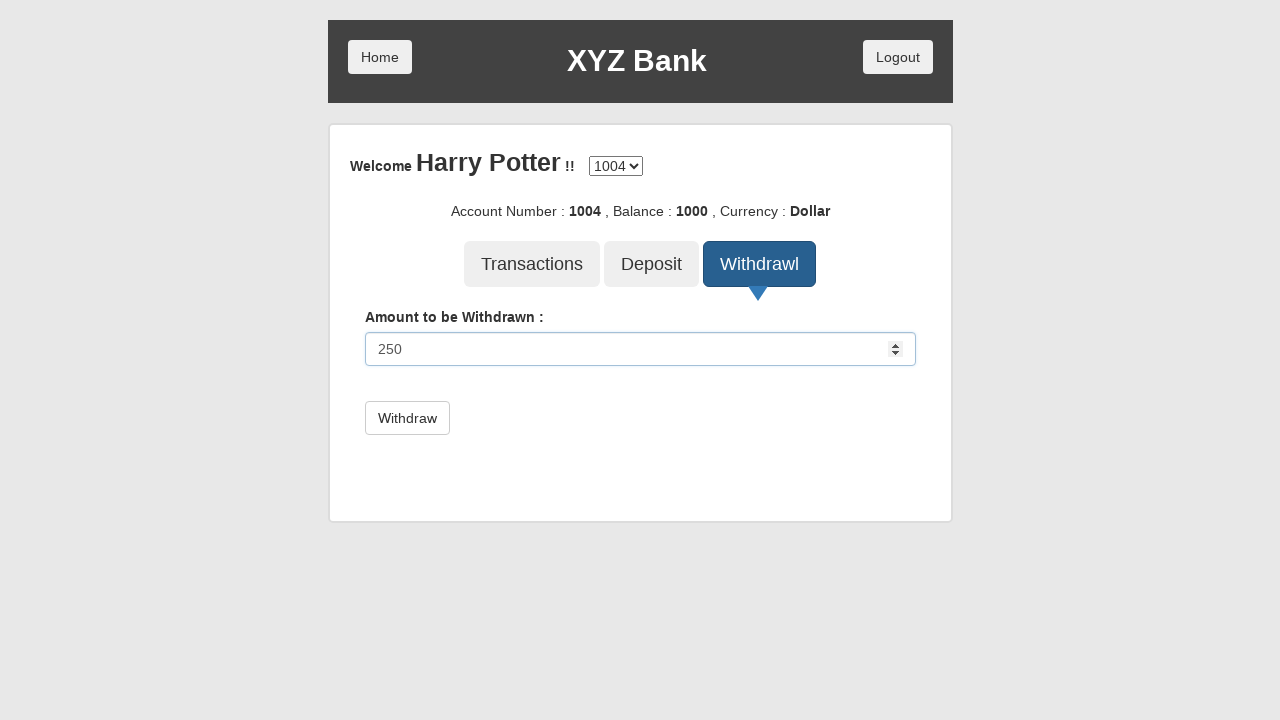

Submitted withdrawal of 250 on body > div > div > div.ng-scope > div > div.container-fluid.mainBox.ng-scope > d
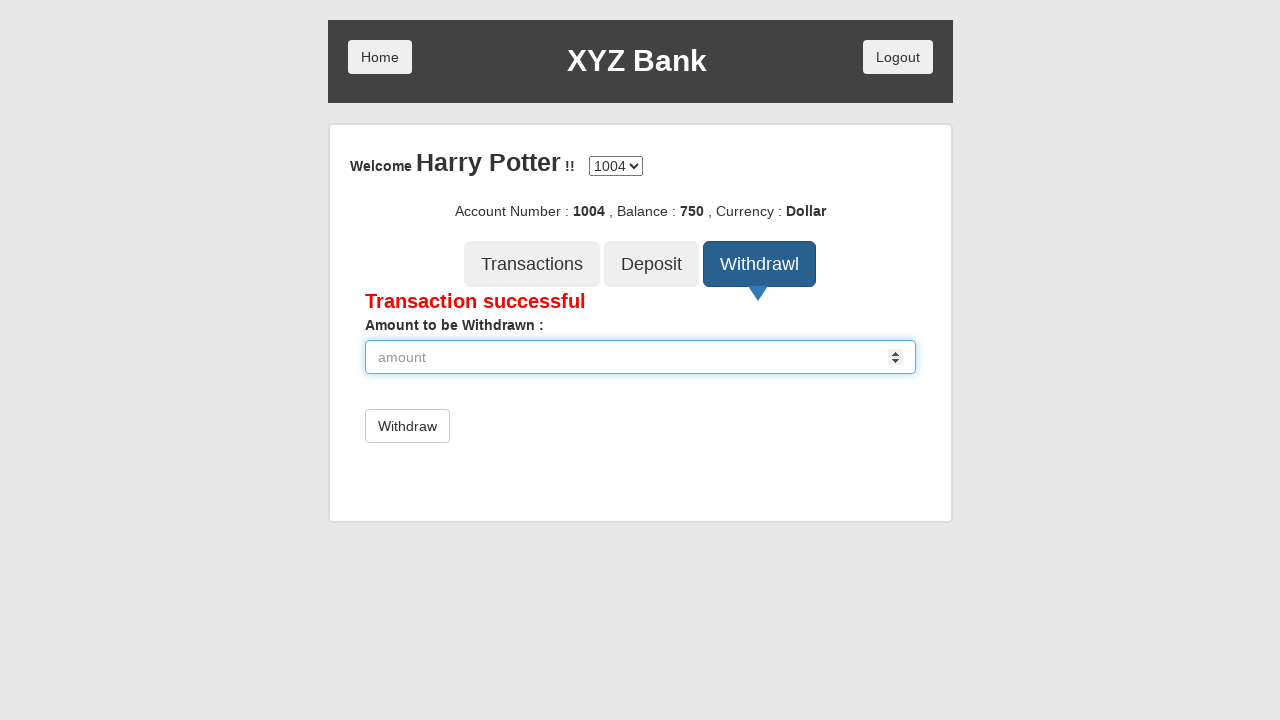

Balance element loaded and verified - expected balance is 750
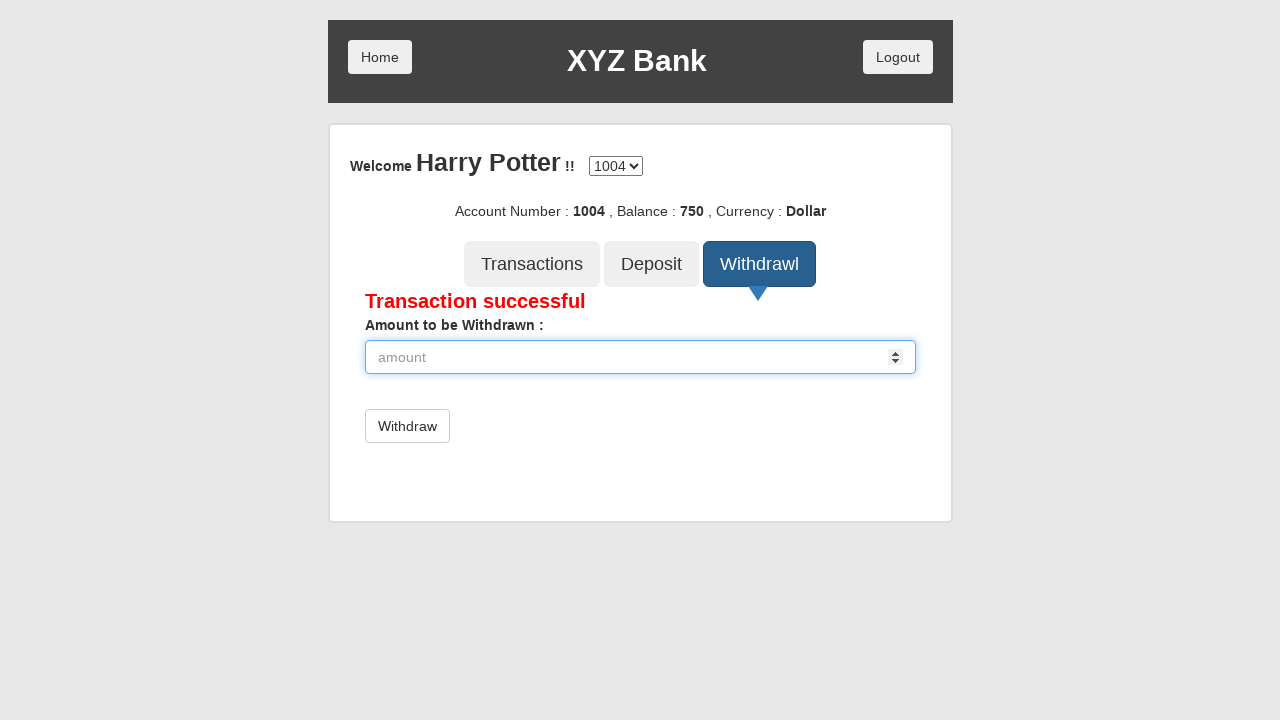

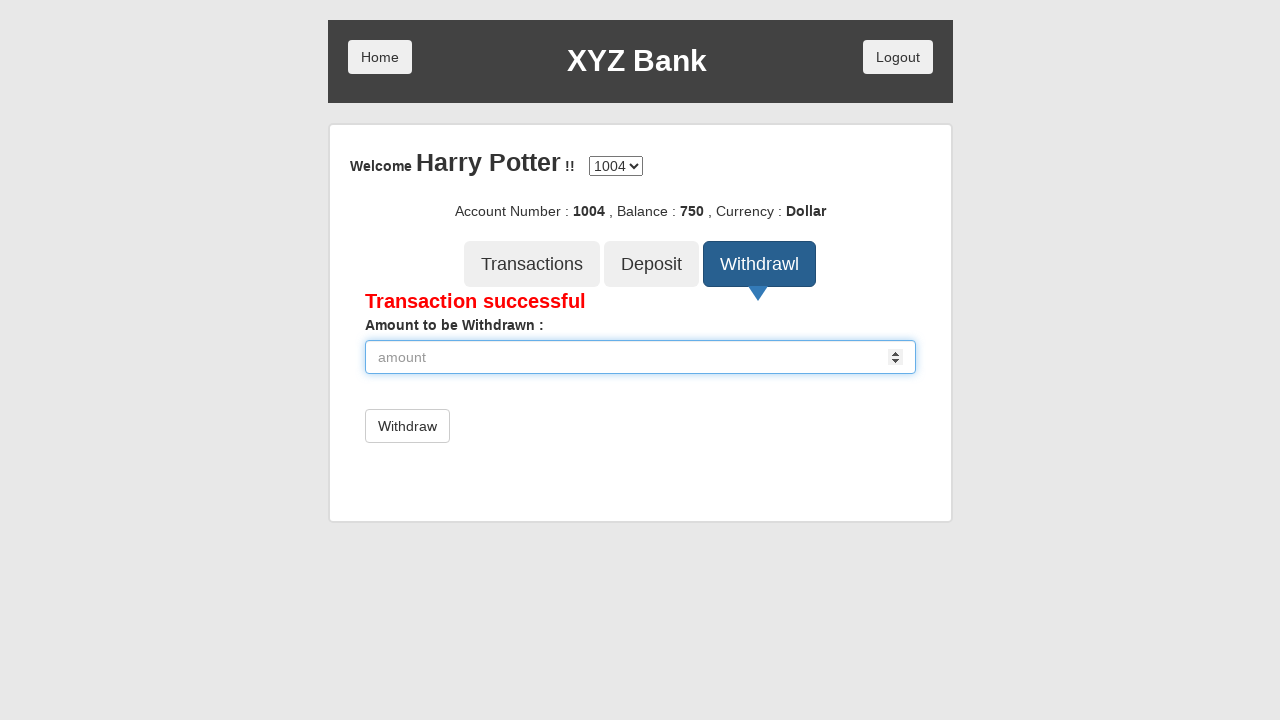